Tests the Contact Us form functionality by filling in name, email, and message fields and clicking the Contact Now button

Starting URL: https://crio-qkart-frontend-qa.vercel.app/

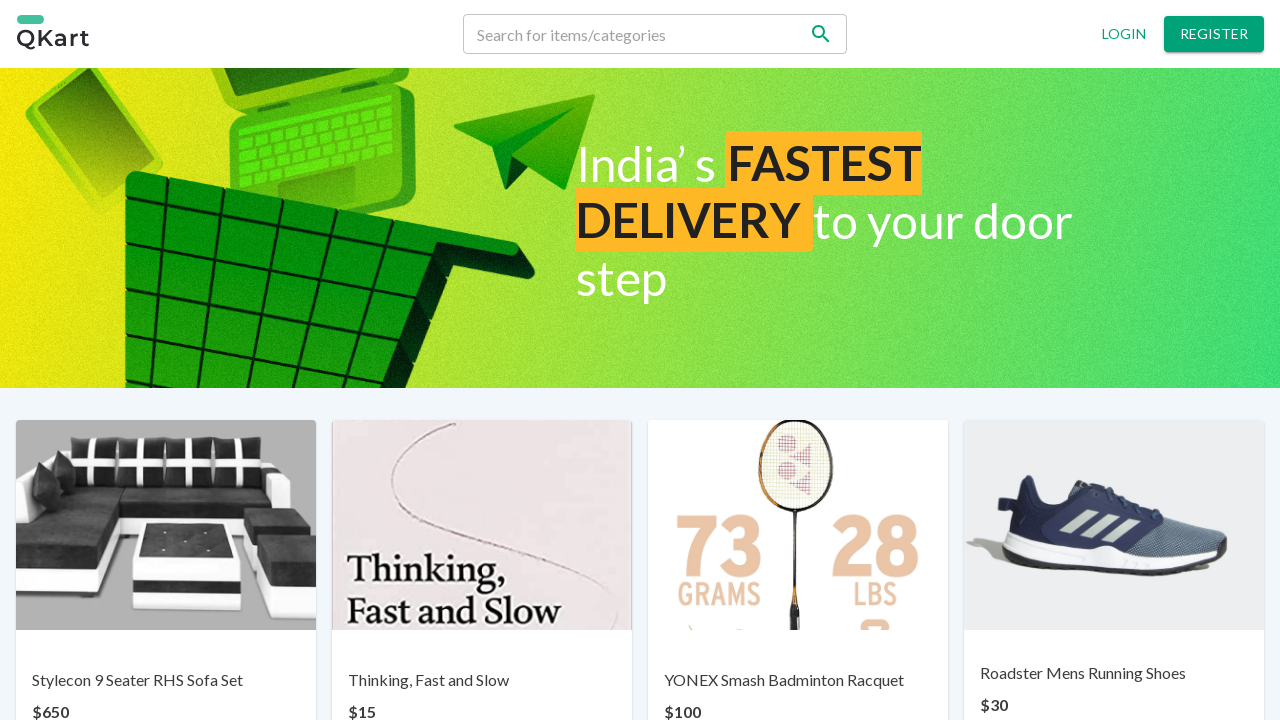

Clicked on Contact us link at (670, 667) on p:has-text('Contact us')
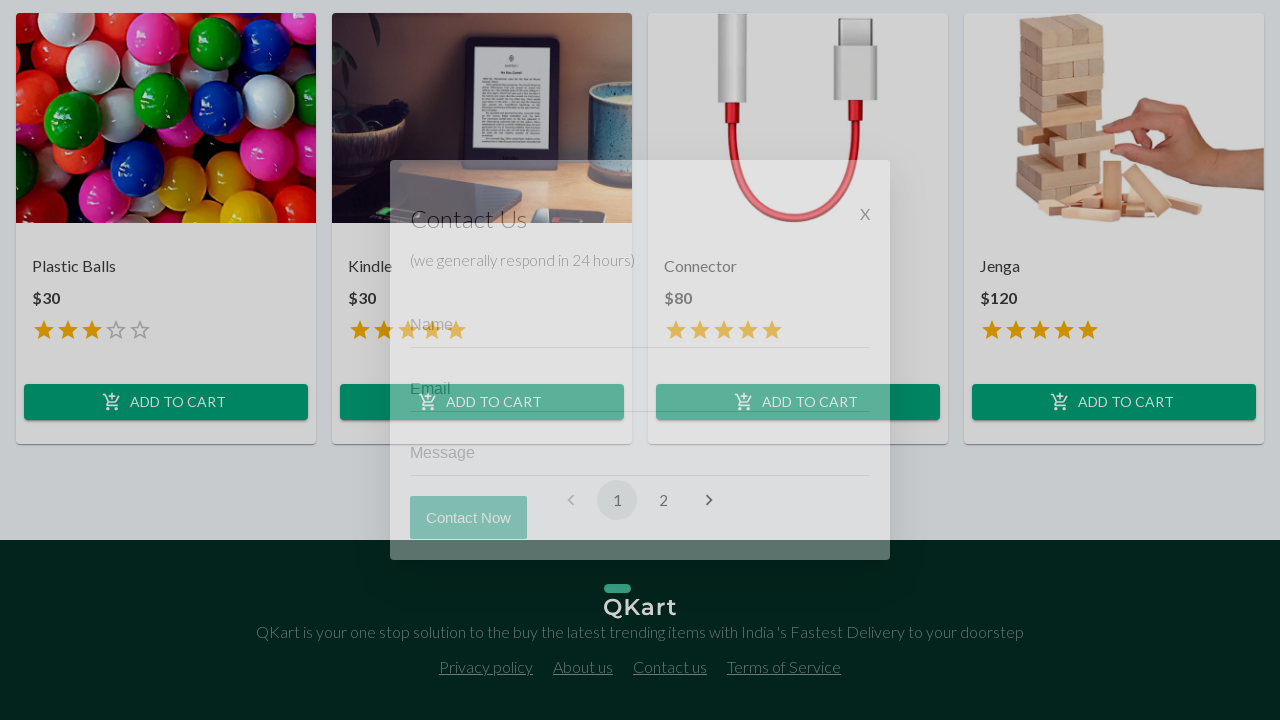

Filled in name field with 'John Doe' on (//input[@name='email'])[1]
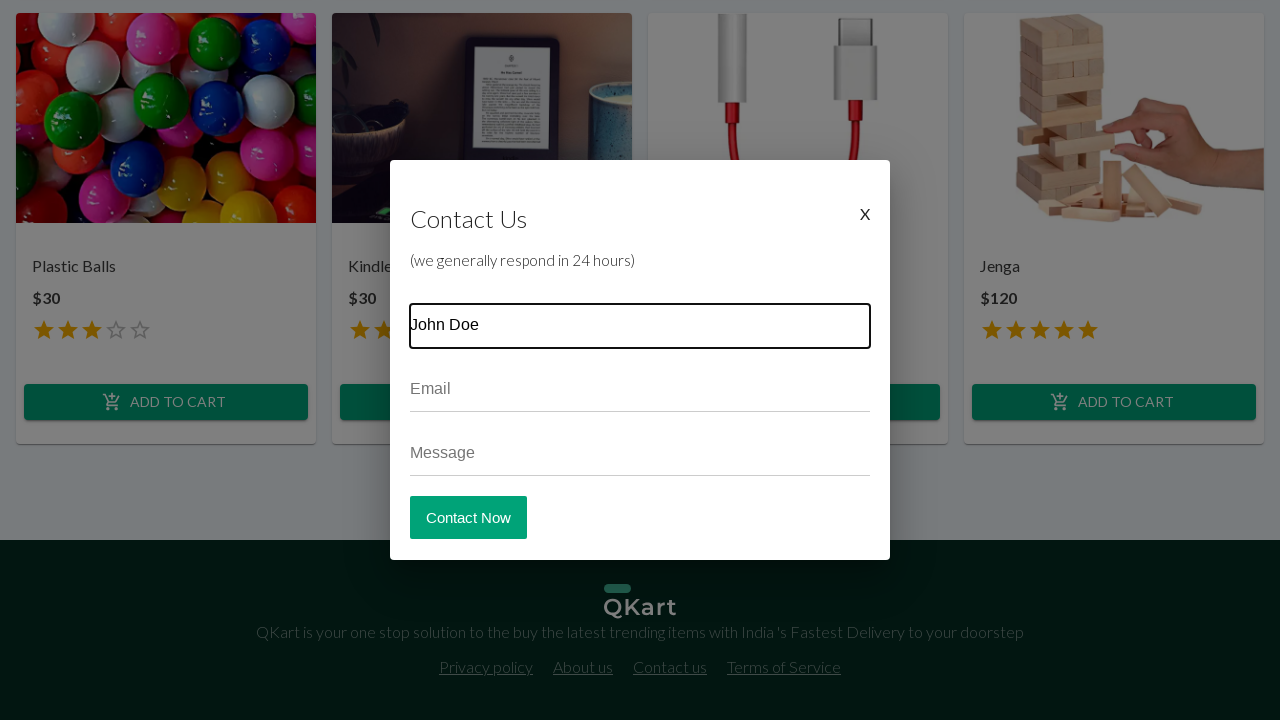

Filled in email field with 'johndoe@example.com' on (//input[@name='email'])[2]
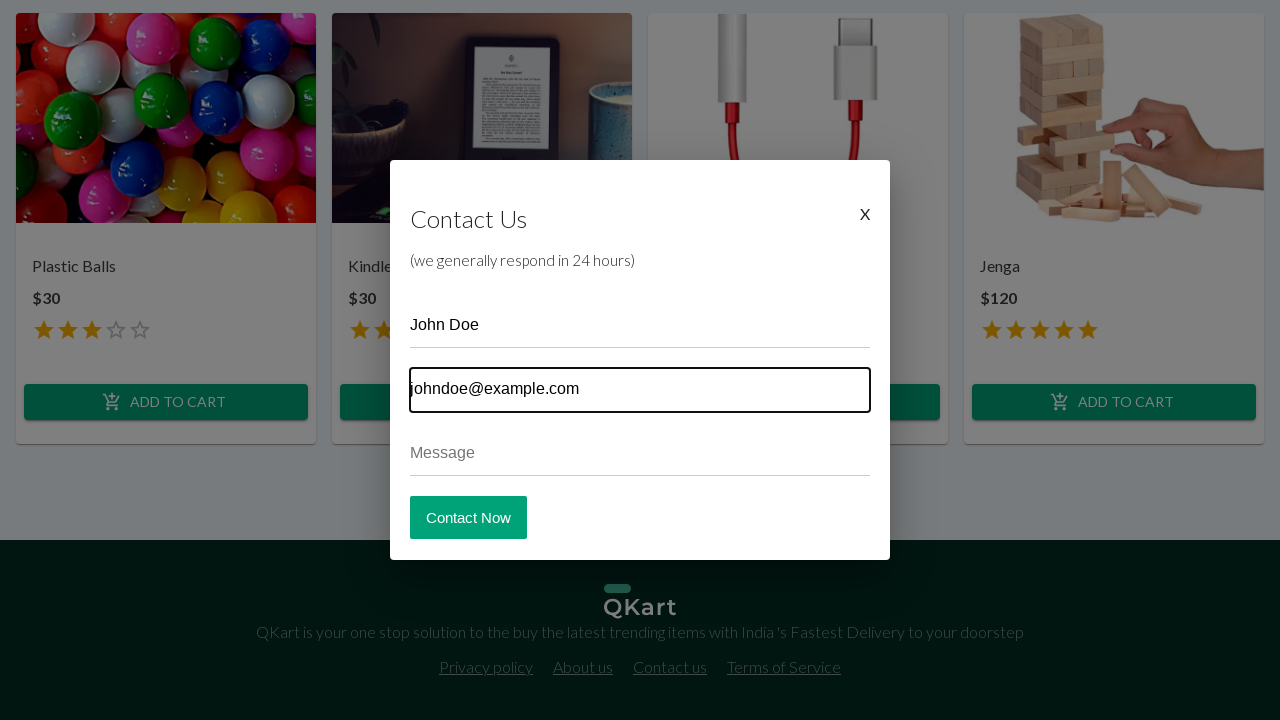

Filled in message field with 'This is a test inquiry about your products' on (//input[@name='email'])[3]
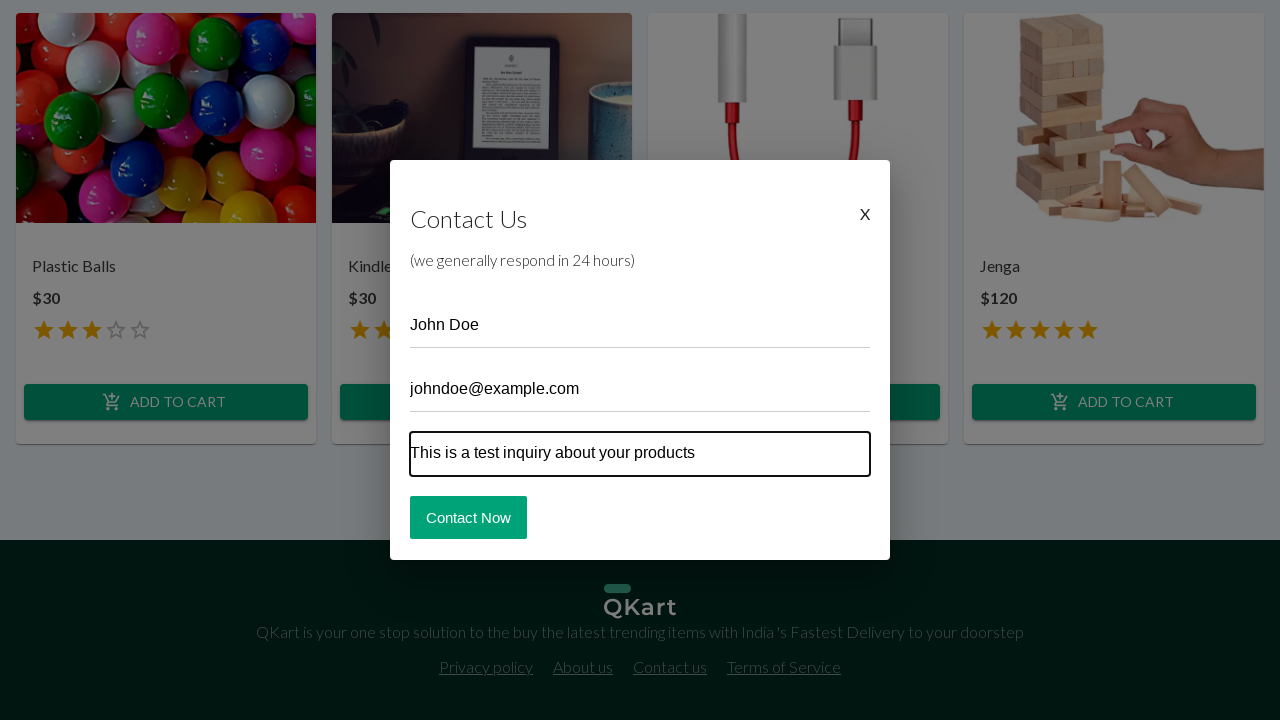

Clicked Contact Now button at (468, 517) on button:has-text('Contact Now')
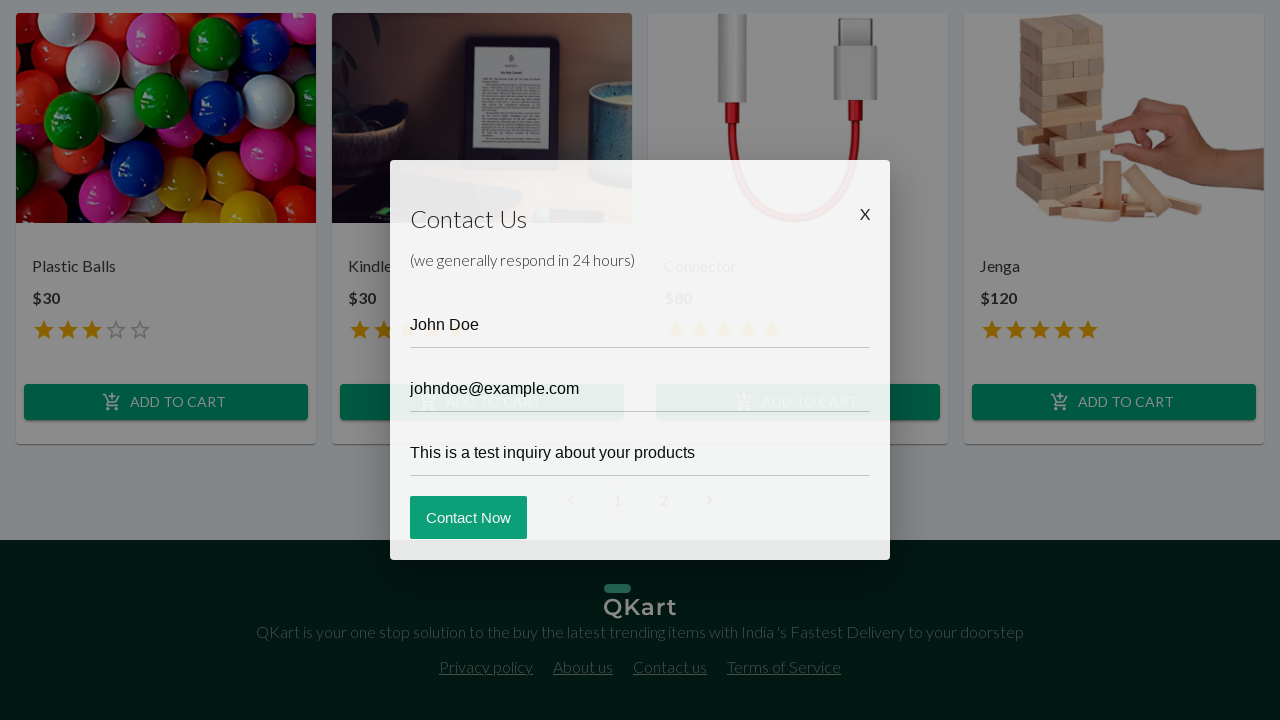

Contact Now button disappeared, form submission completed
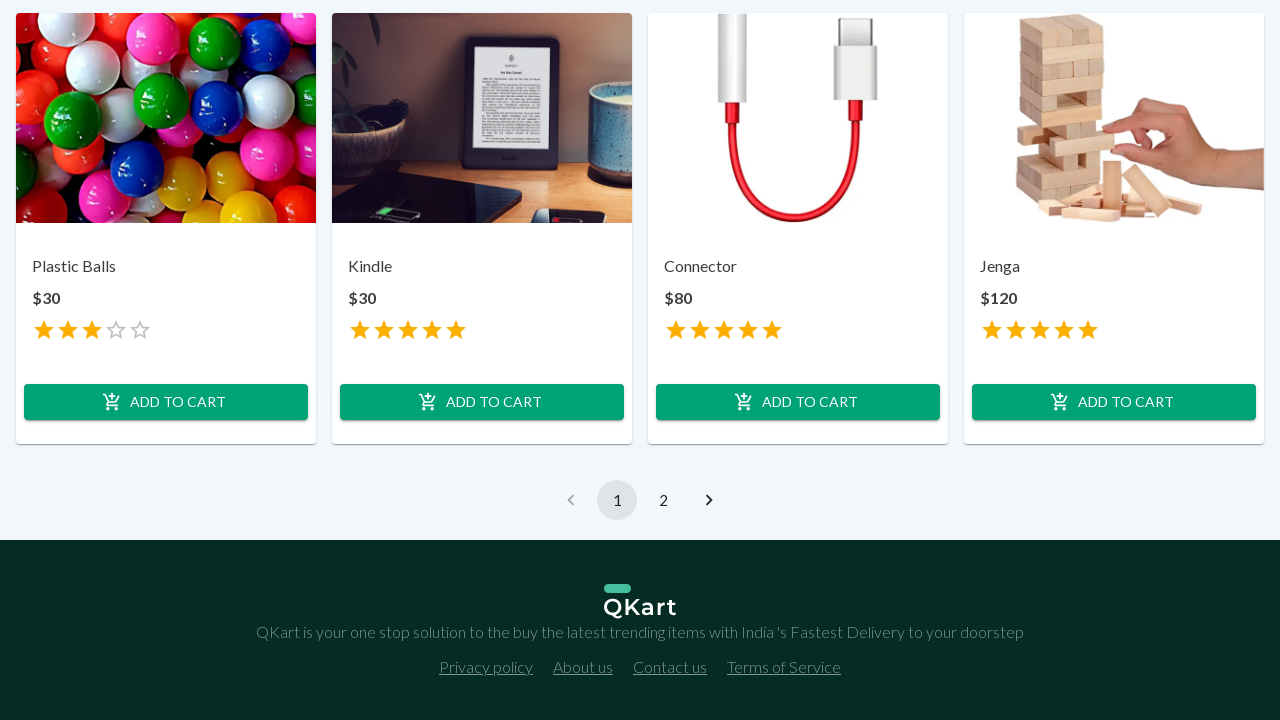

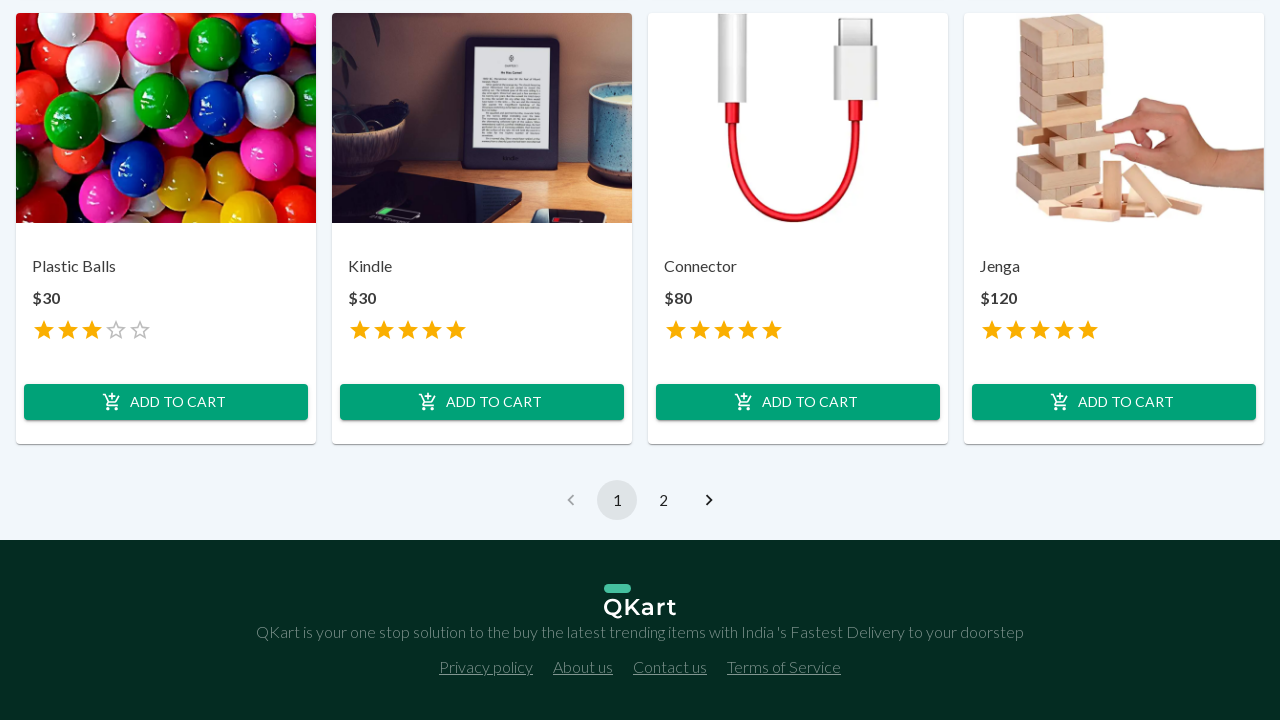